Tests visibility states by clicking a hide button and observing various buttons becoming hidden through different methods

Starting URL: http://uitestingplayground.com/visibility

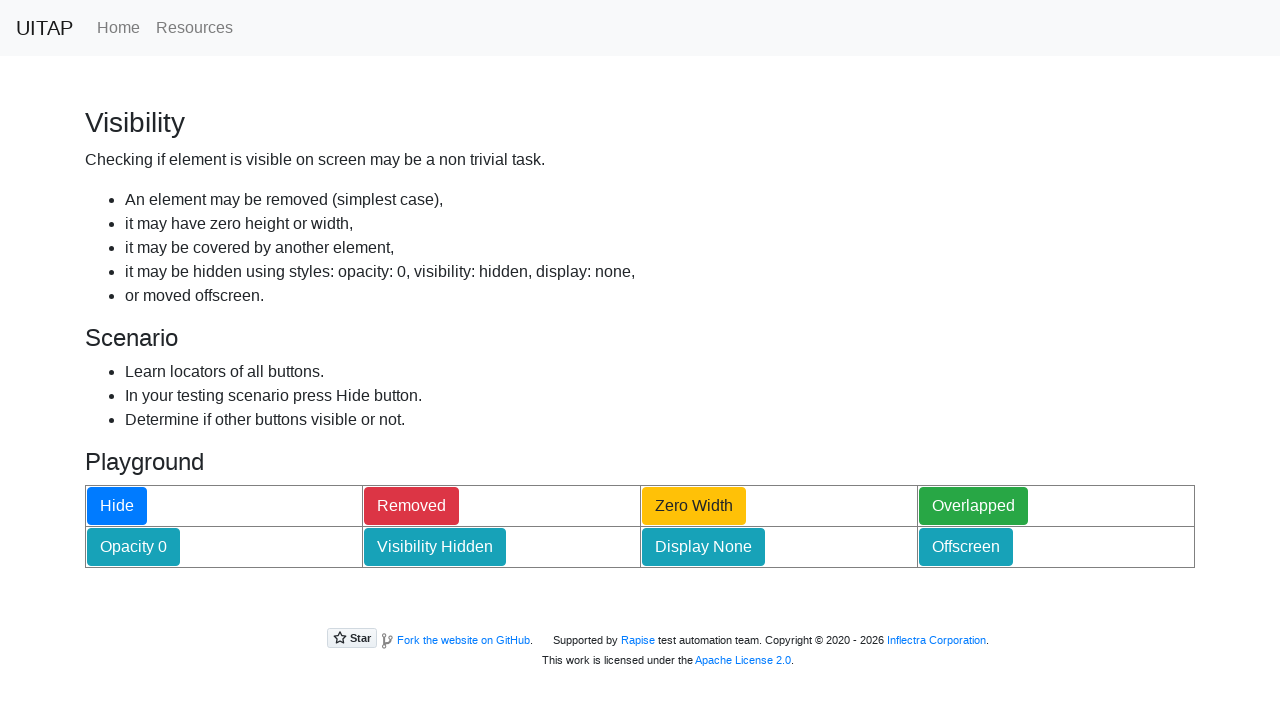

Waited for hide button to be present on the page
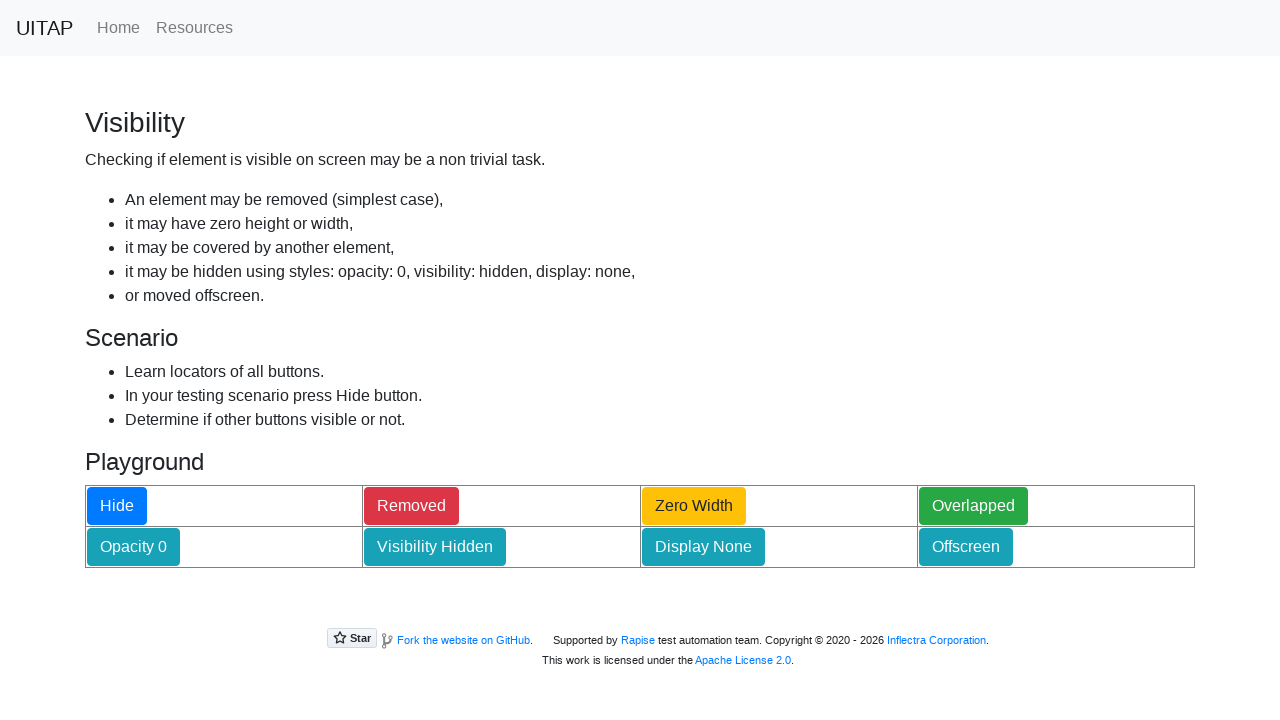

Clicked hide button to hide other buttons at (117, 506) on #hideButton
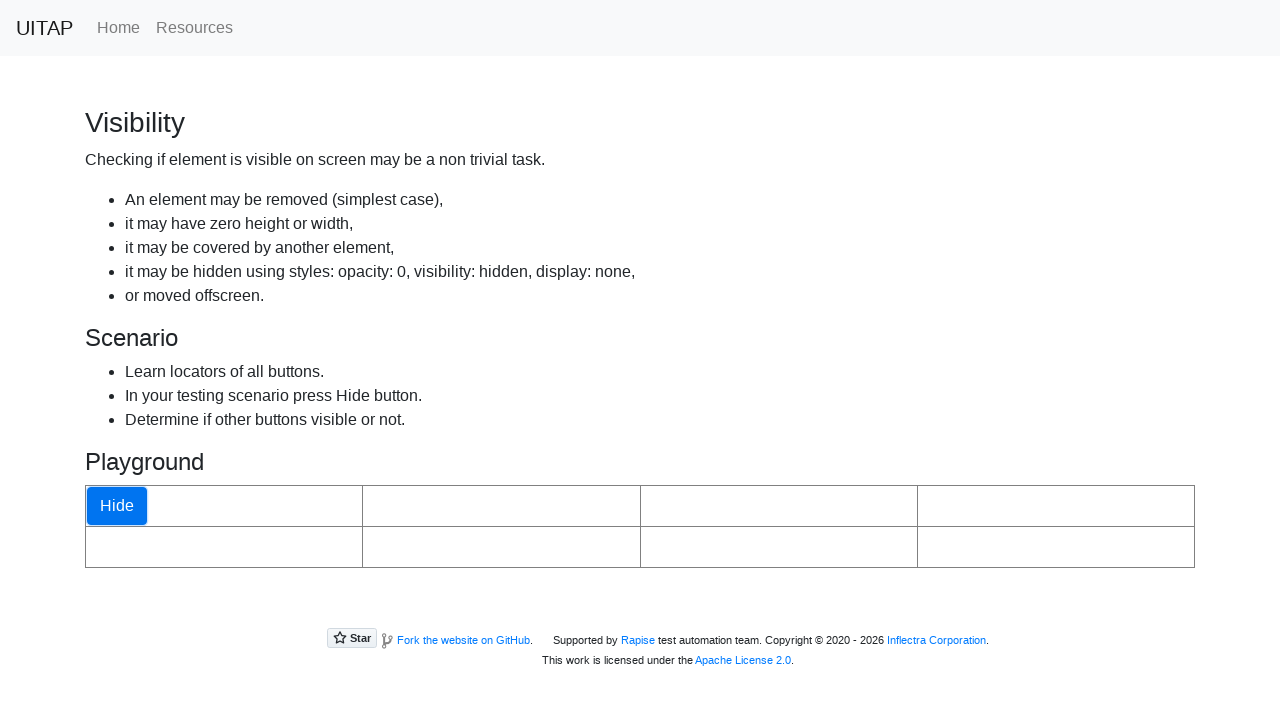

Waited 500ms for visibility changes to take effect
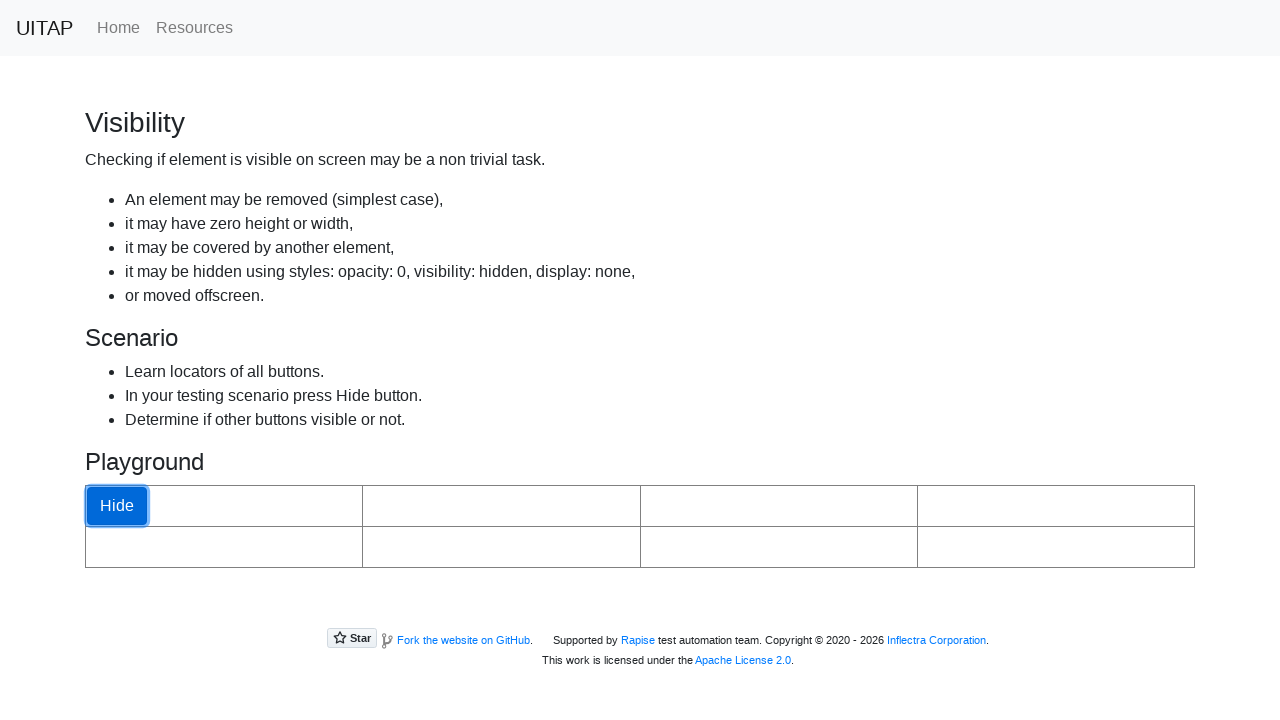

Clicked hide button again to toggle visibility at (117, 506) on #hideButton
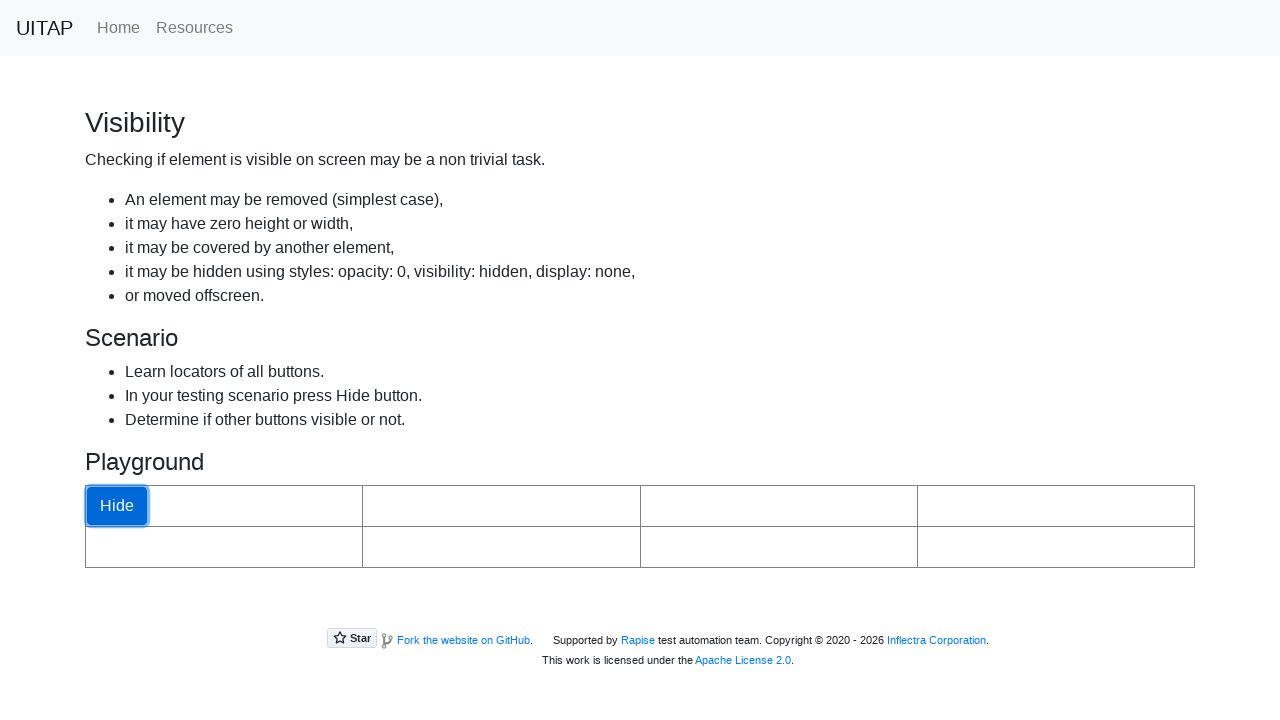

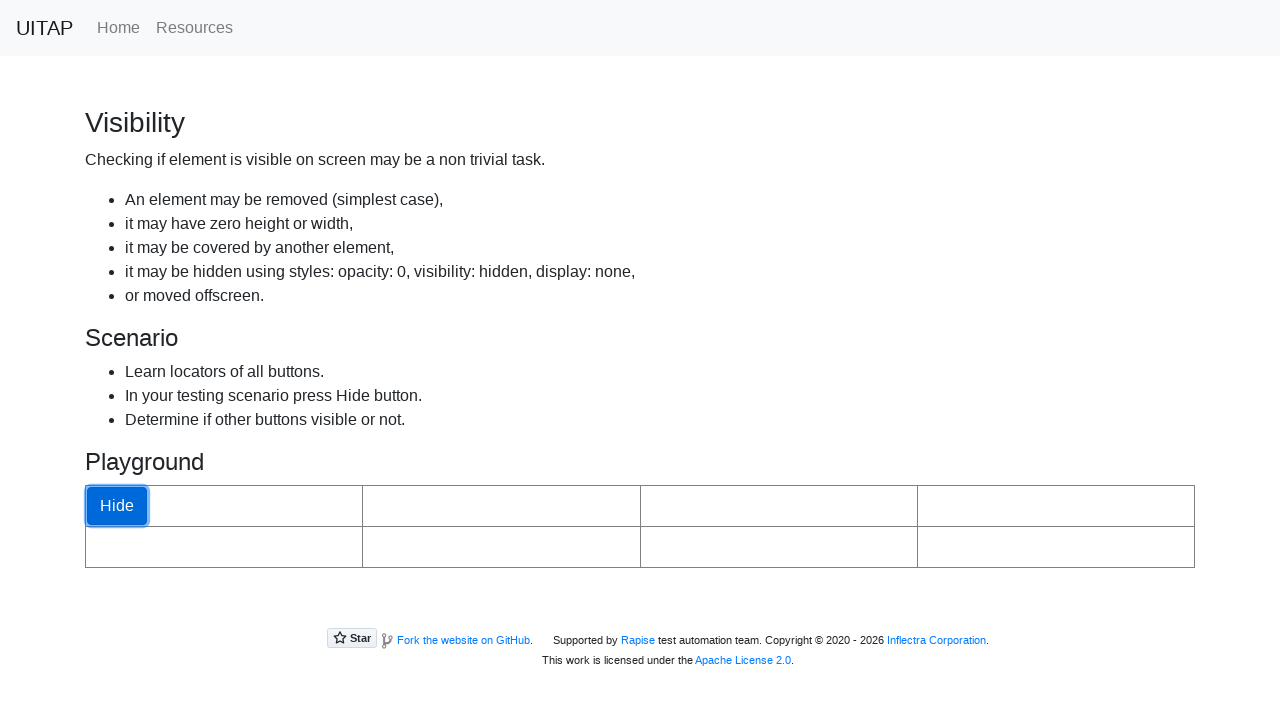